Tests text input fields by entering text into a text input and password field, then verifying the values are correctly set.

Starting URL: https://bonigarcia.dev/selenium-webdriver-java/web-form.html

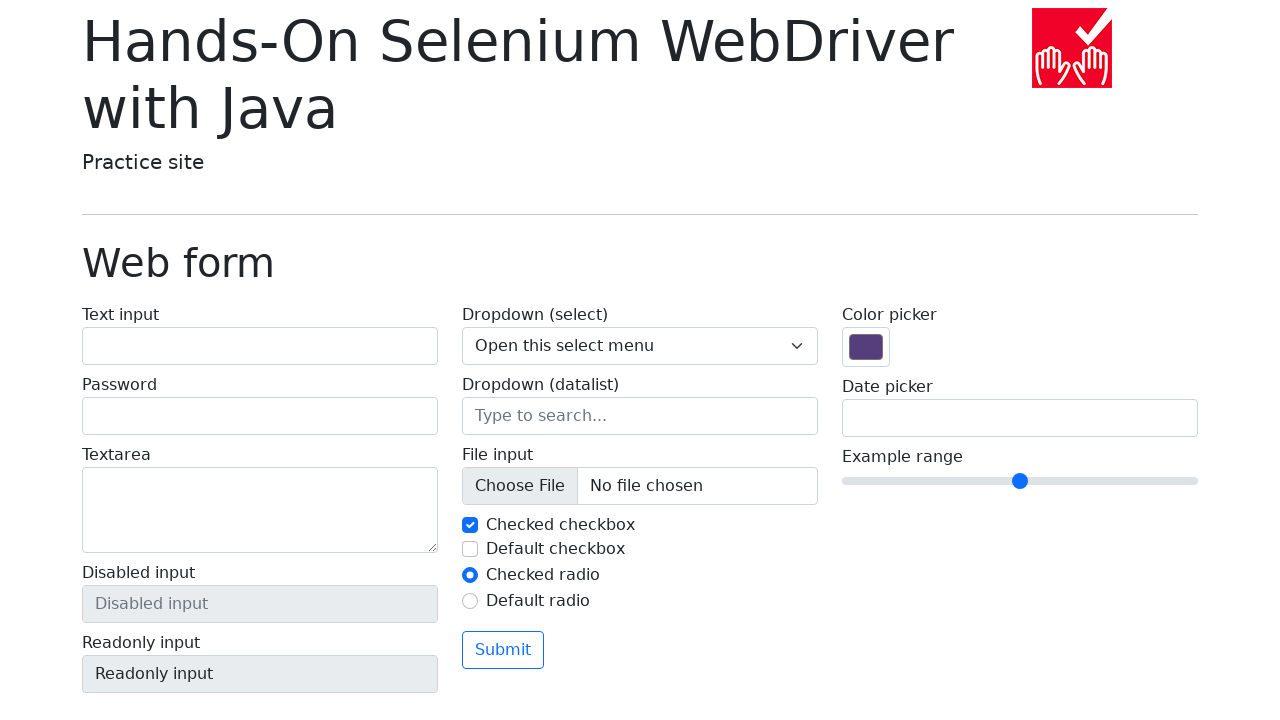

Filled text input field with 'test' on #my-text-id
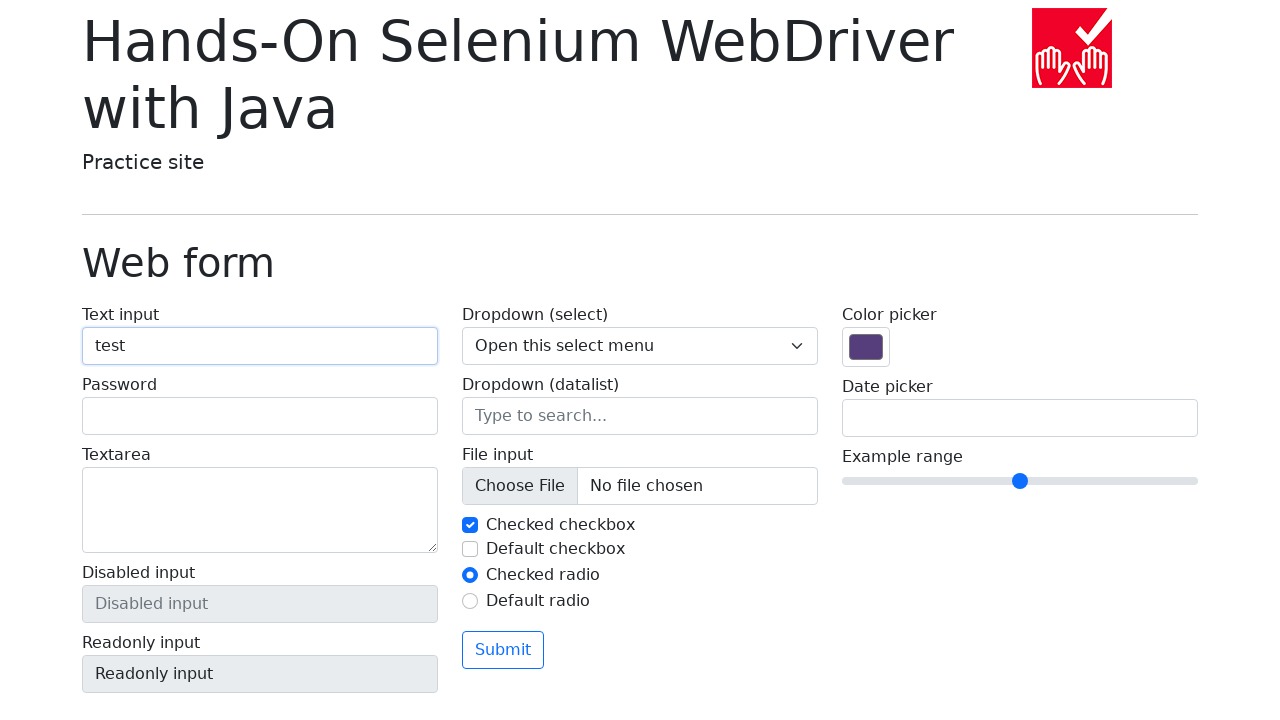

Filled password field with 'pass' on input[name='my-password']
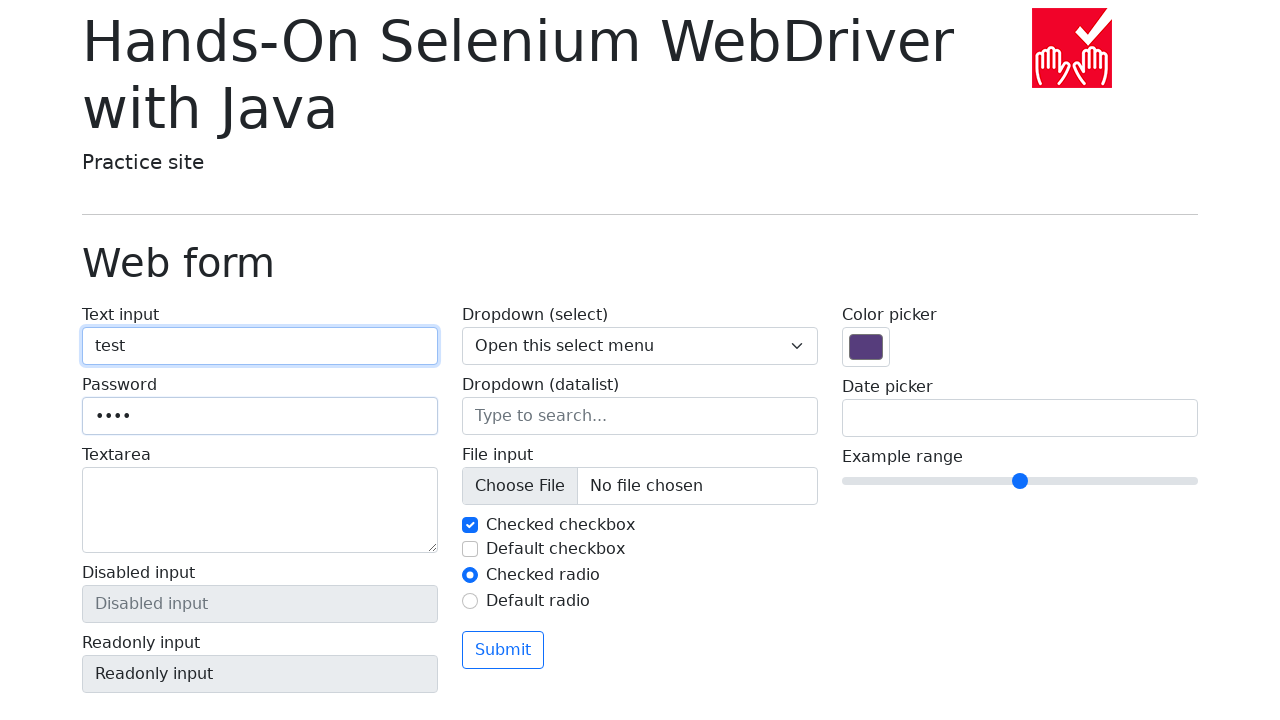

Verified text input field value is 'test'
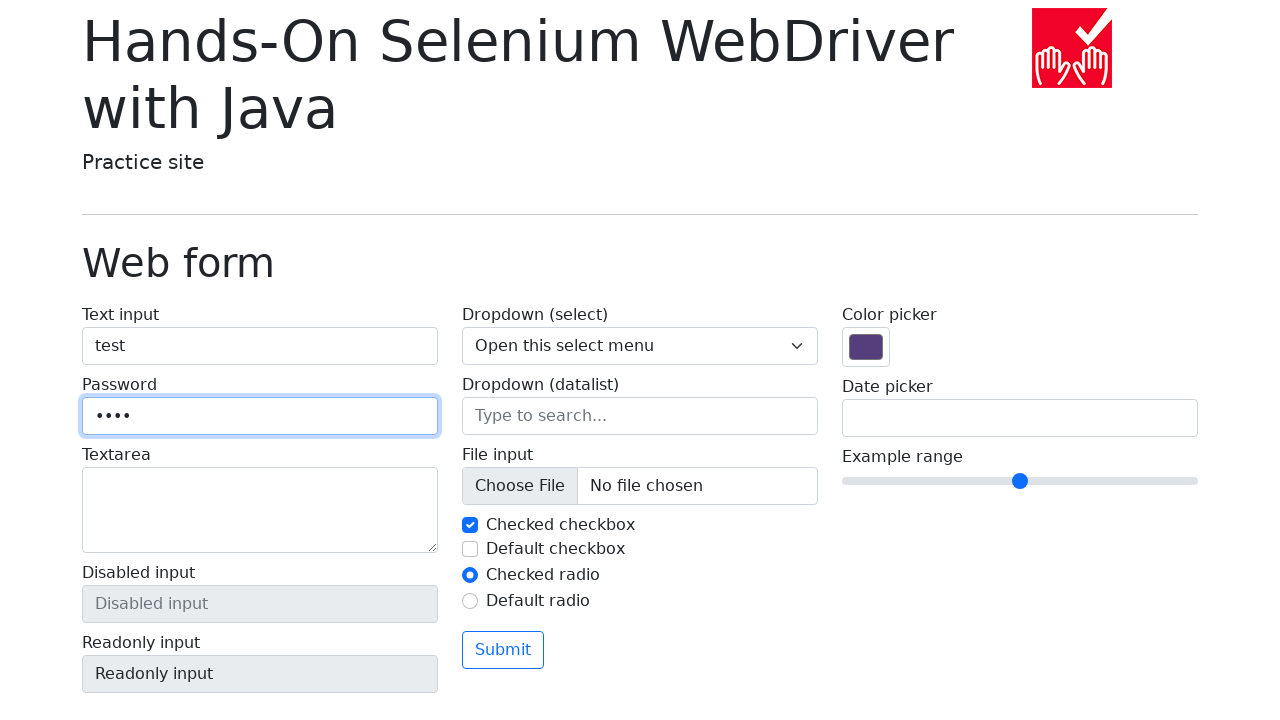

Verified password field value is 'pass'
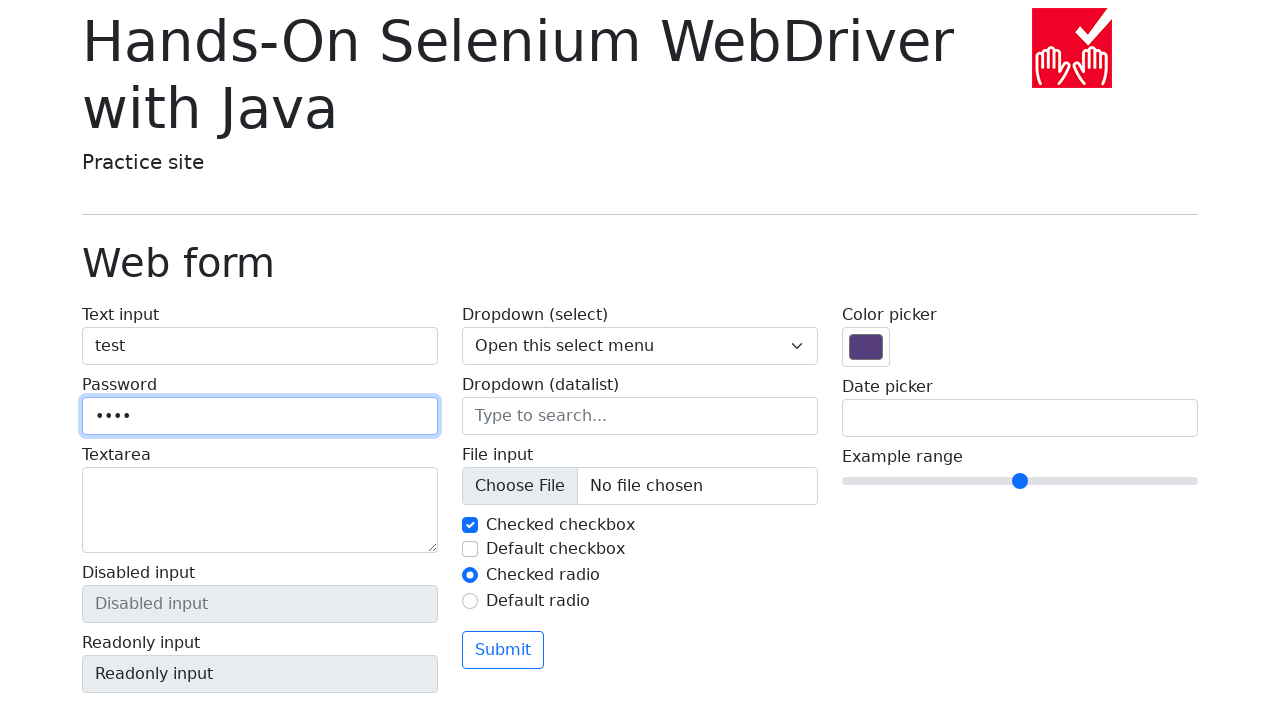

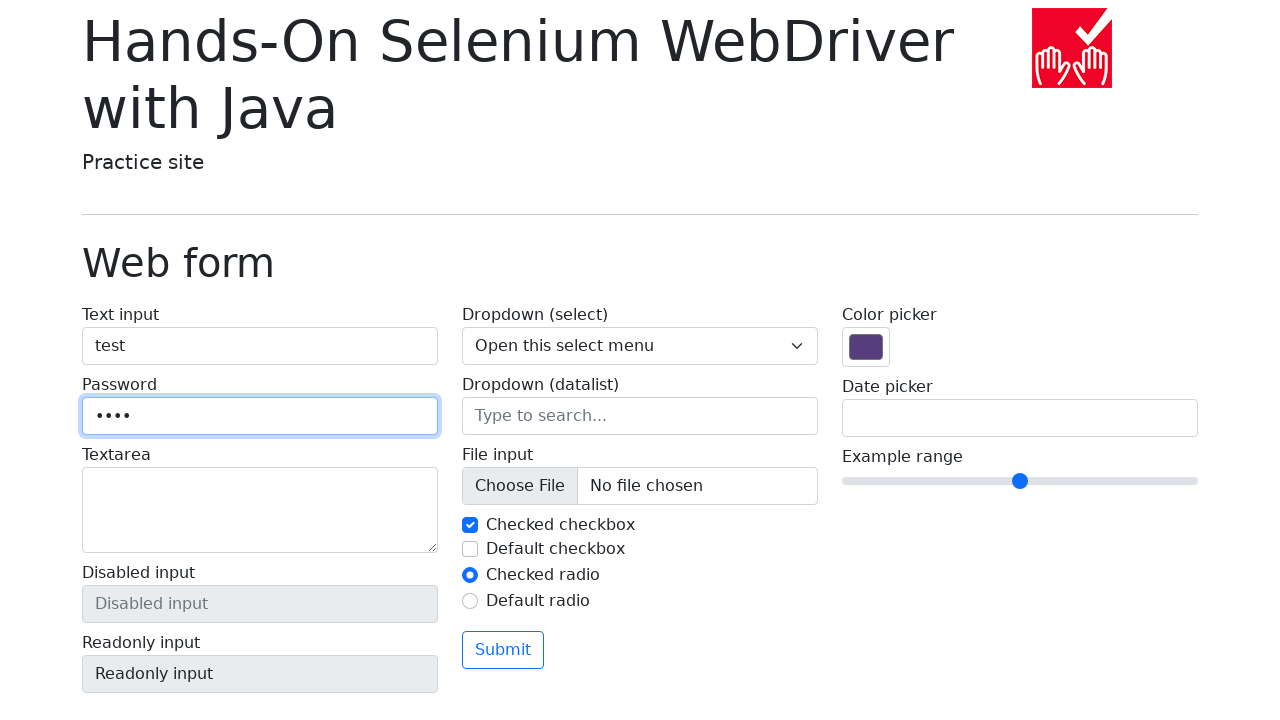